Navigates to a Taiwan traffic violation reporting page, accepts the terms and conditions by clicking a checkbox, then clicks the "next step" button to proceed to the report form.

Starting URL: https://traffic.hchpb.gov.tw/10/13

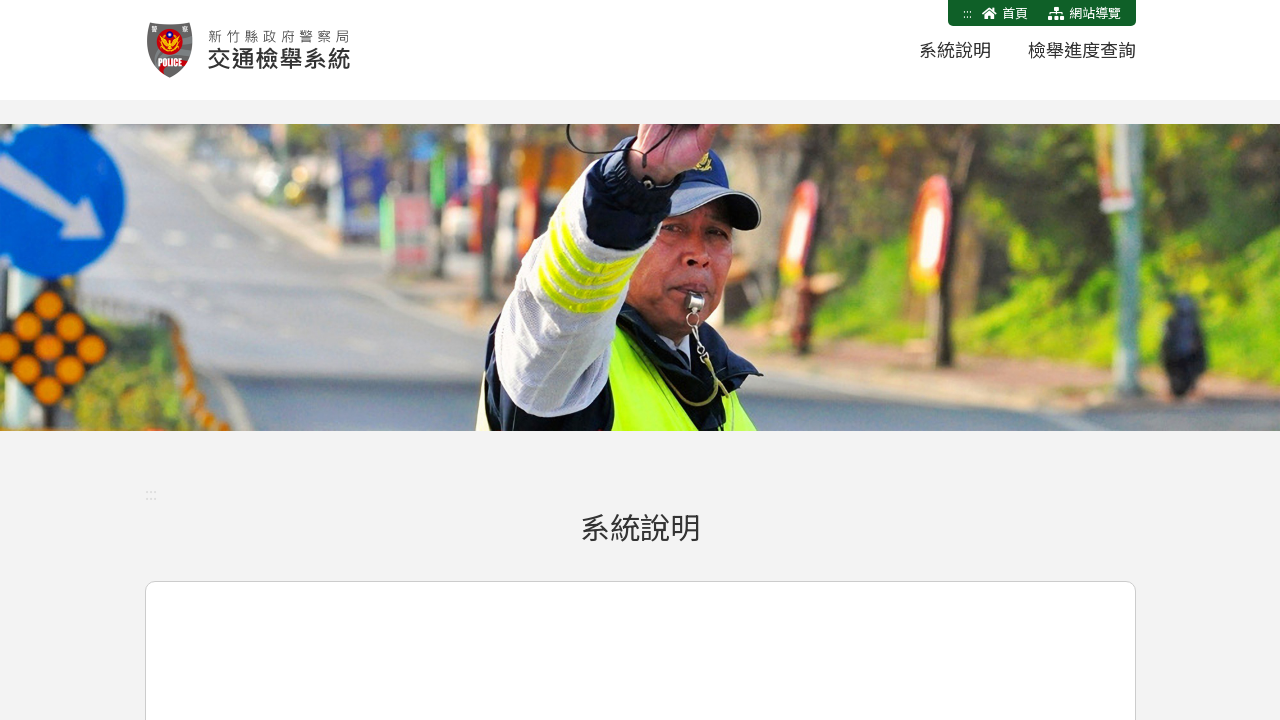

Waited for page to fully load (domcontentloaded)
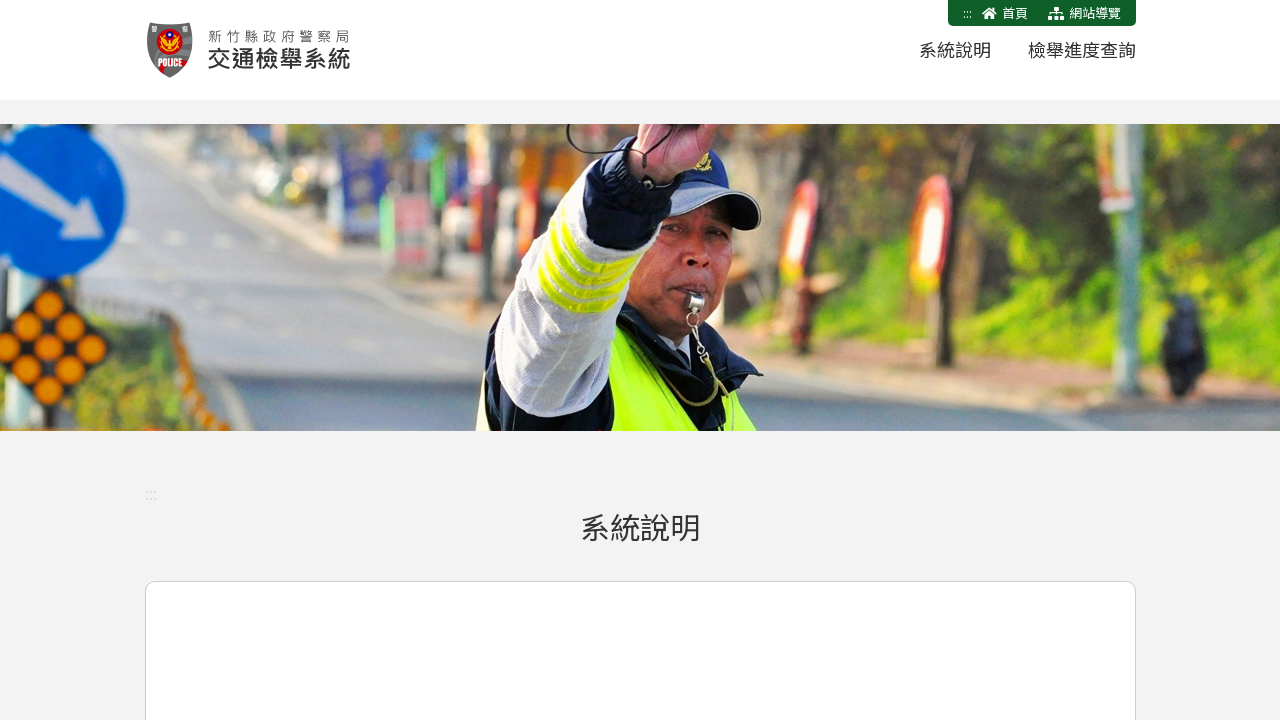

Located terms and conditions checkbox
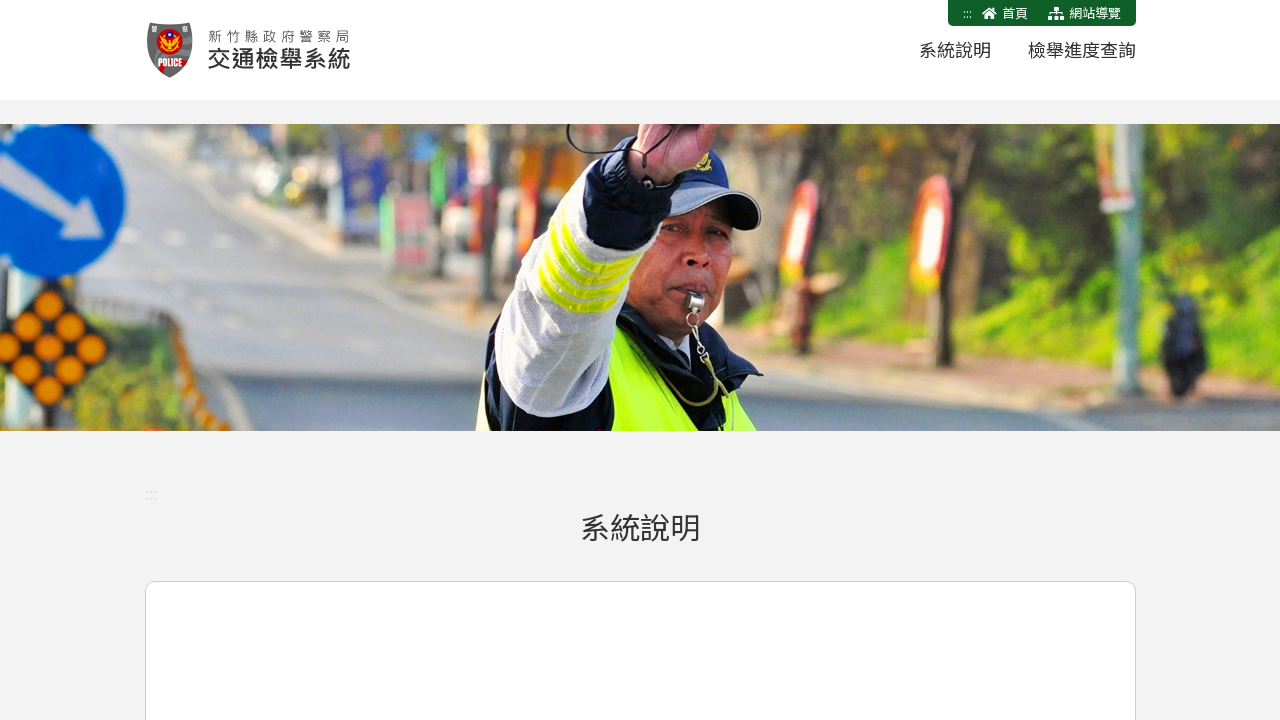

Scrolled checkbox into view
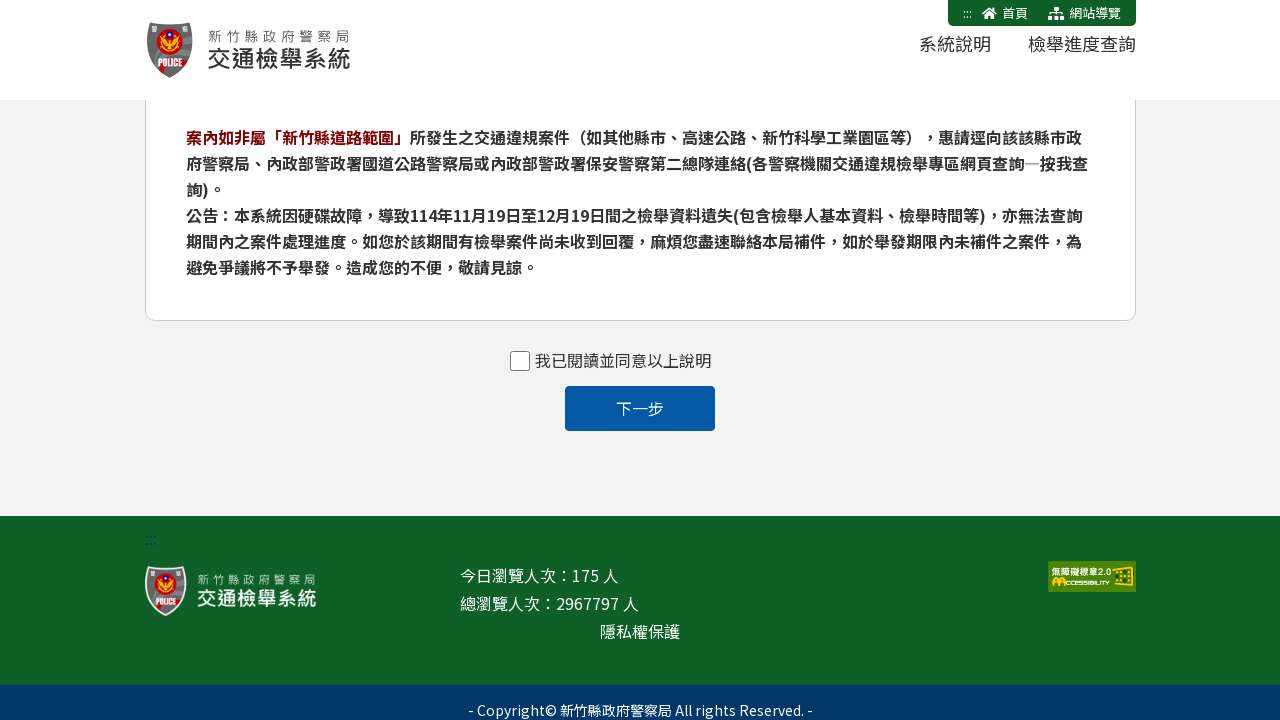

Clicked terms and conditions checkbox to accept at (520, 345) on label.agree > input[type='checkbox']
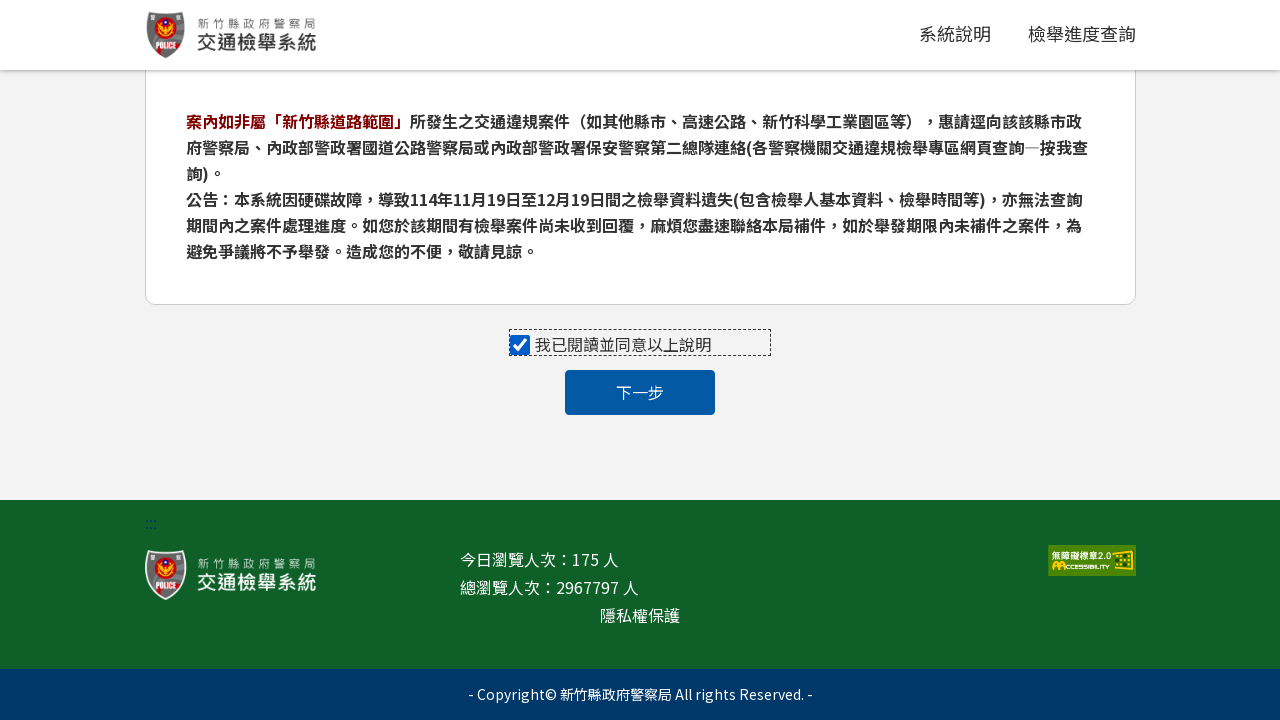

Located 'Next Step' button
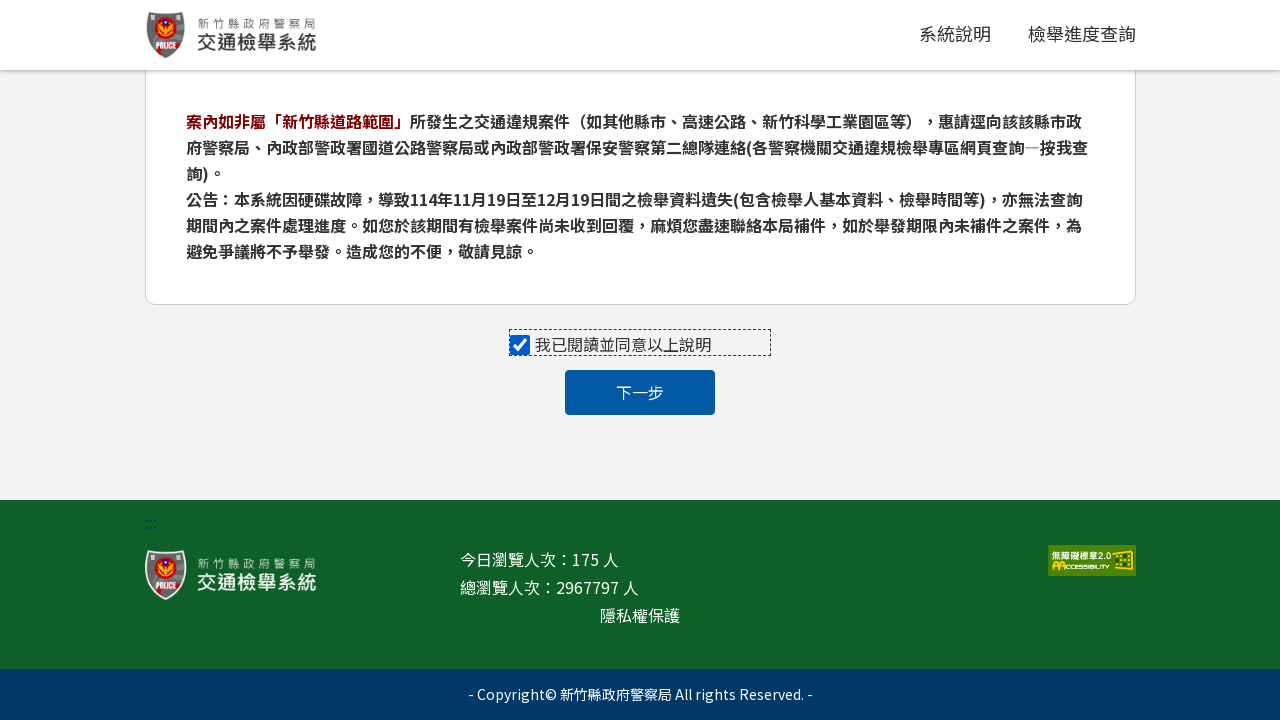

Scrolled 'Next Step' button into view
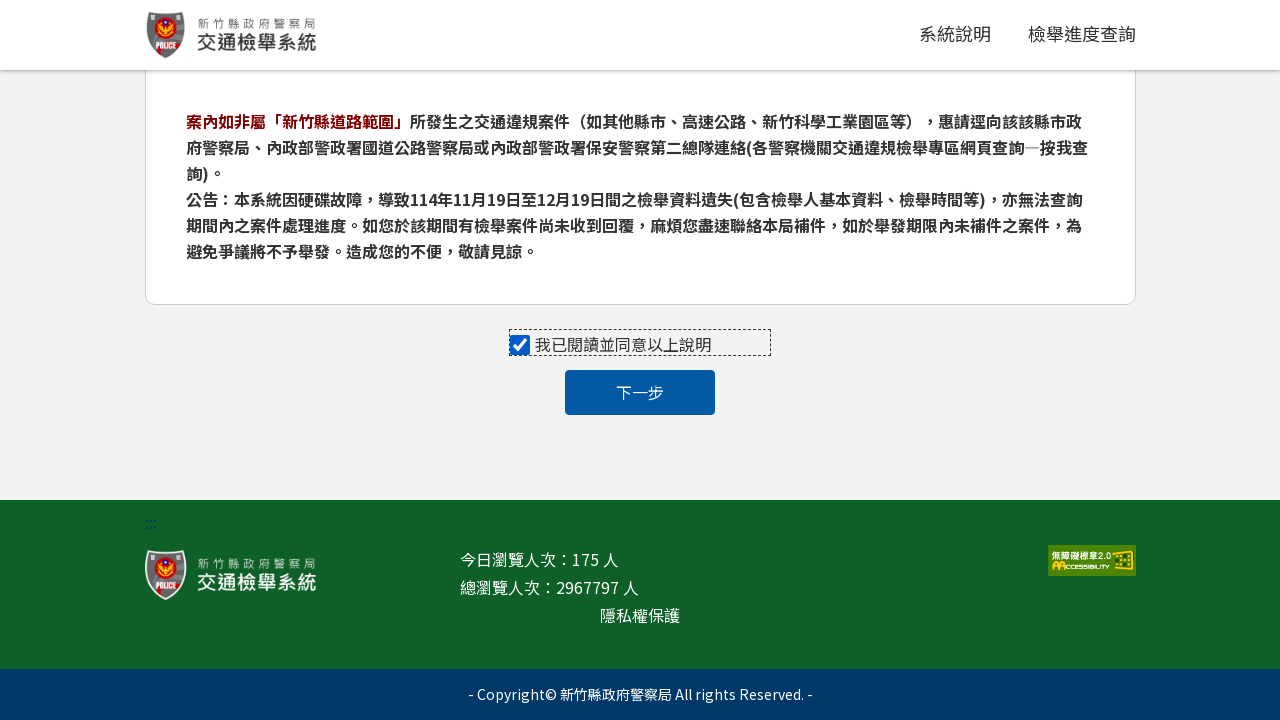

Clicked 'Next Step' button to proceed to report form at (640, 392) on button.btn.btn-primary:has-text('下一步')
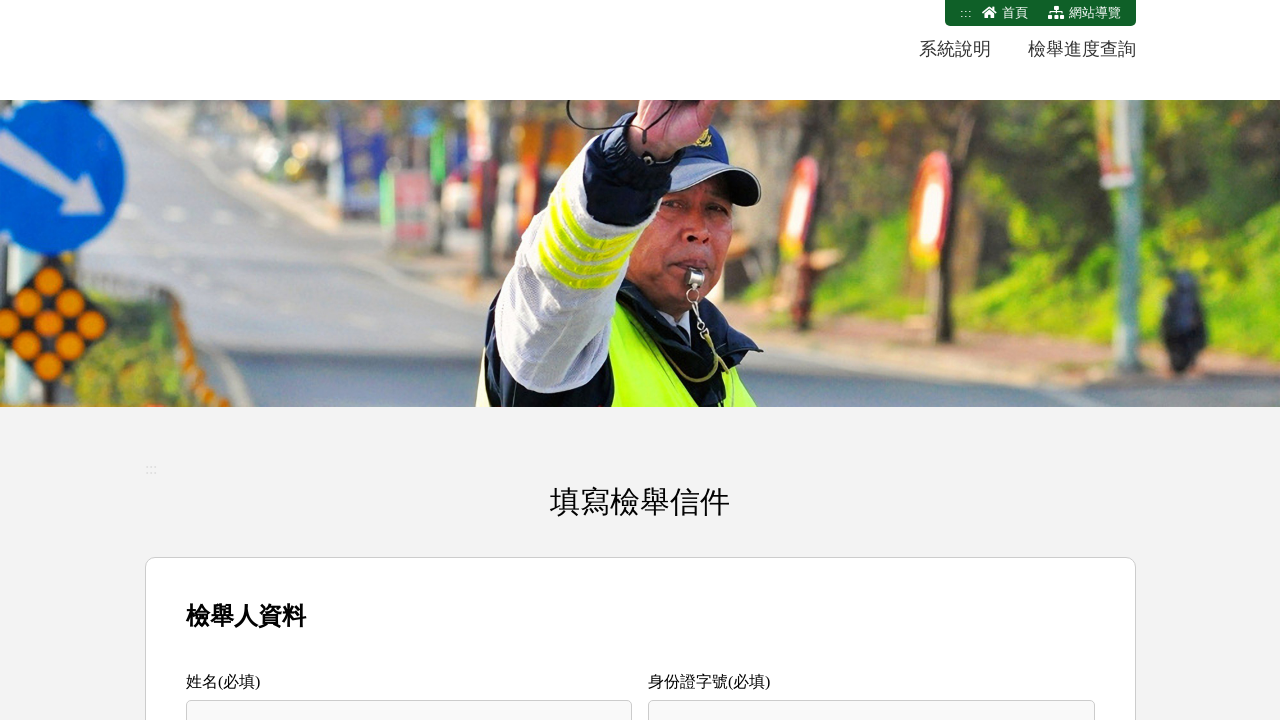

Redirected to report form page at https://traffic.hchpb.gov.tw/report
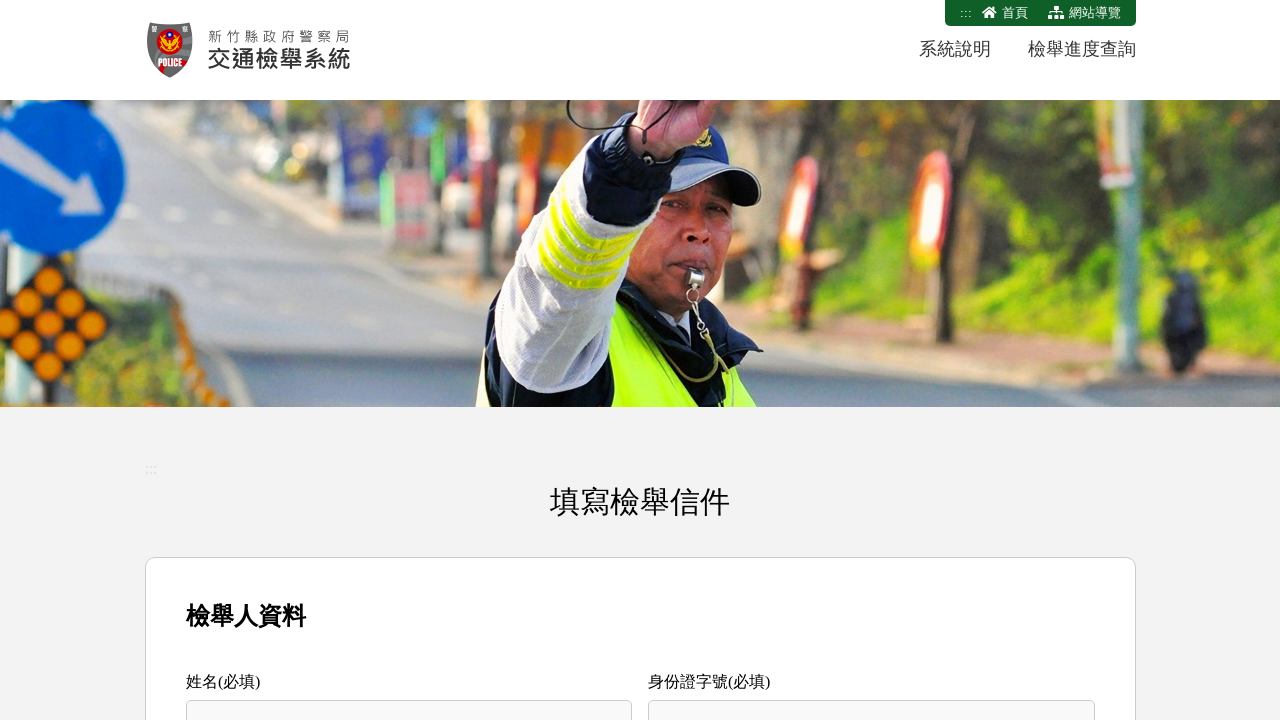

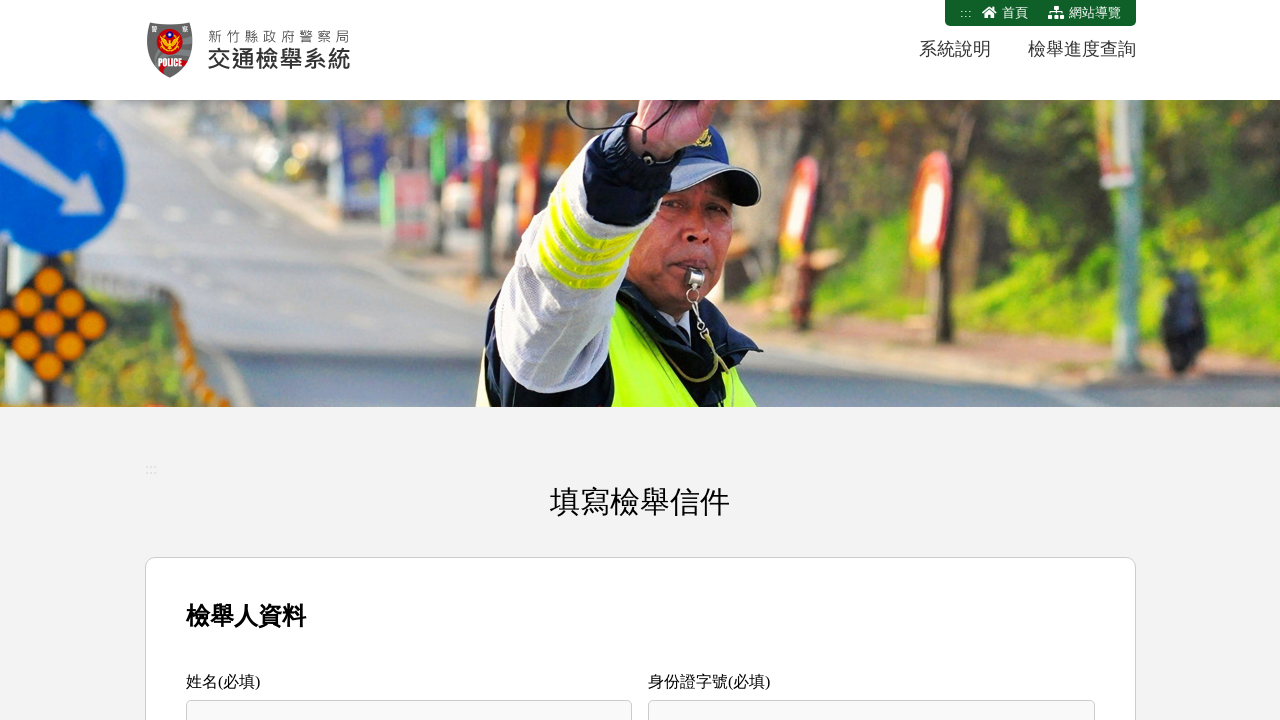